Tests that entering only a username and clicking login displays the error message "Epic sadface: Password is required"

Starting URL: https://www.saucedemo.com

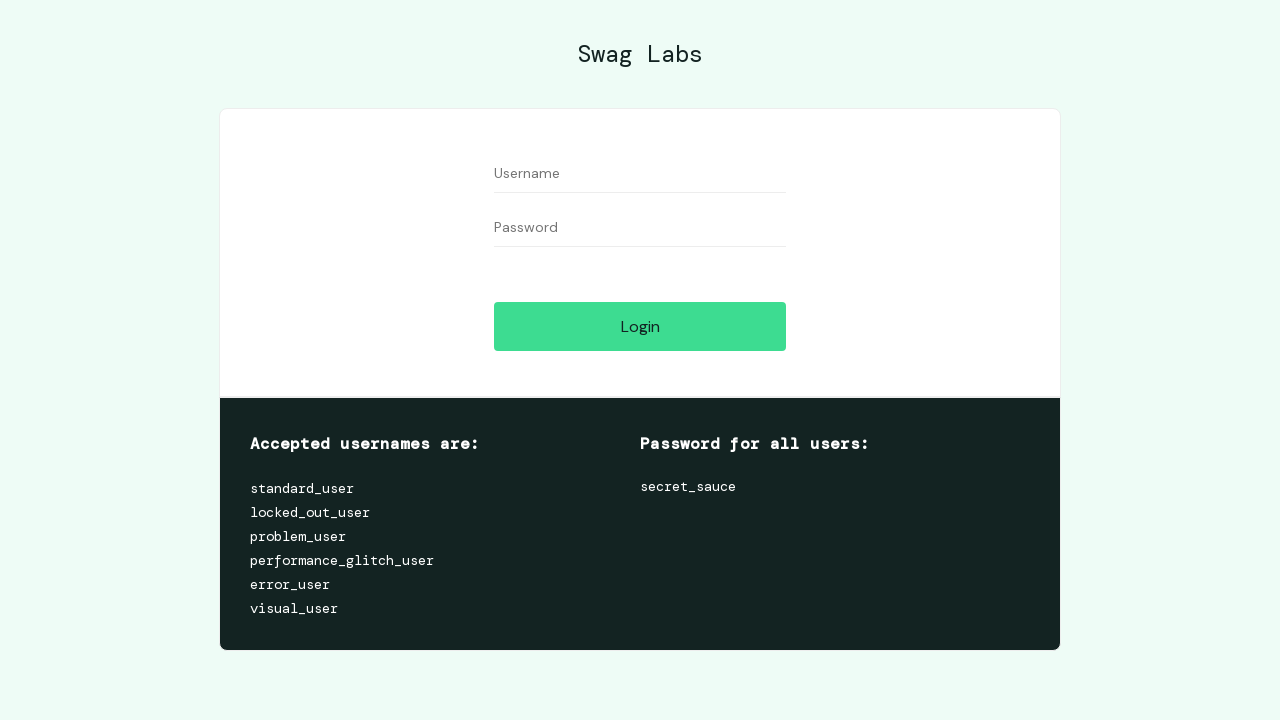

Waited for username input field to be visible
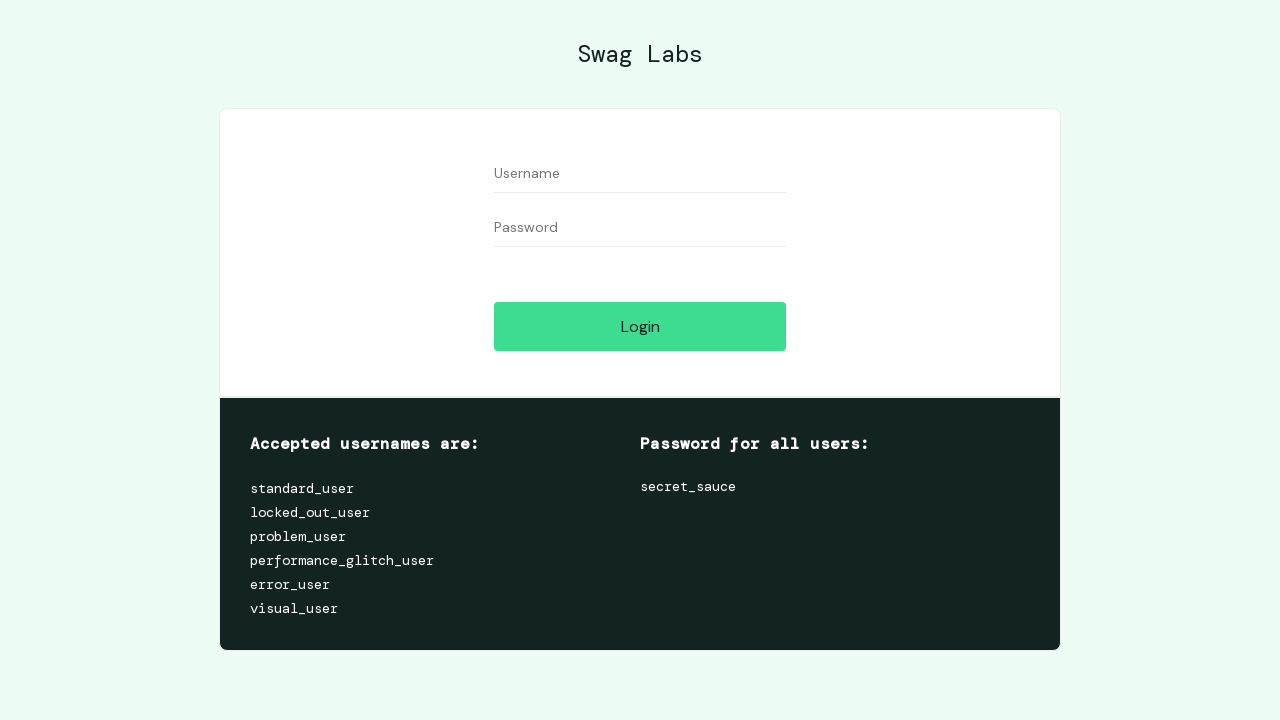

Filled username field with 'standard_user' on input[data-test='username']
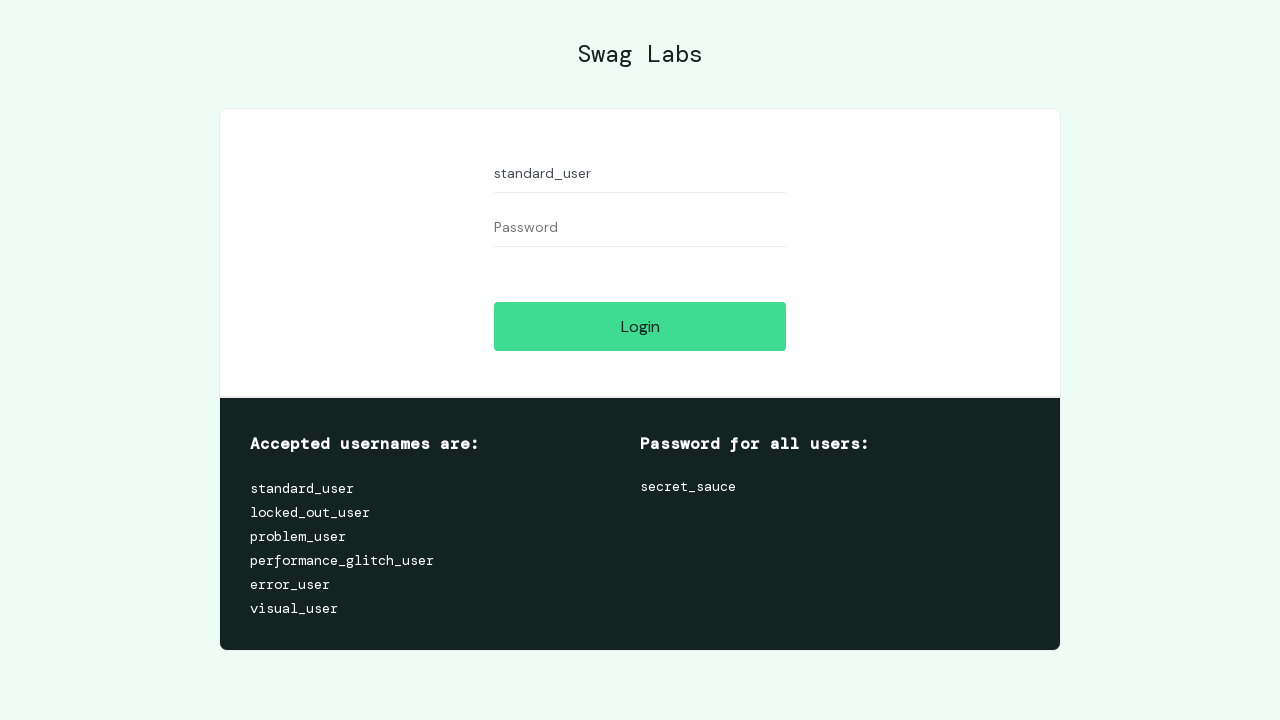

Clicked login button at (640, 326) on #login-button
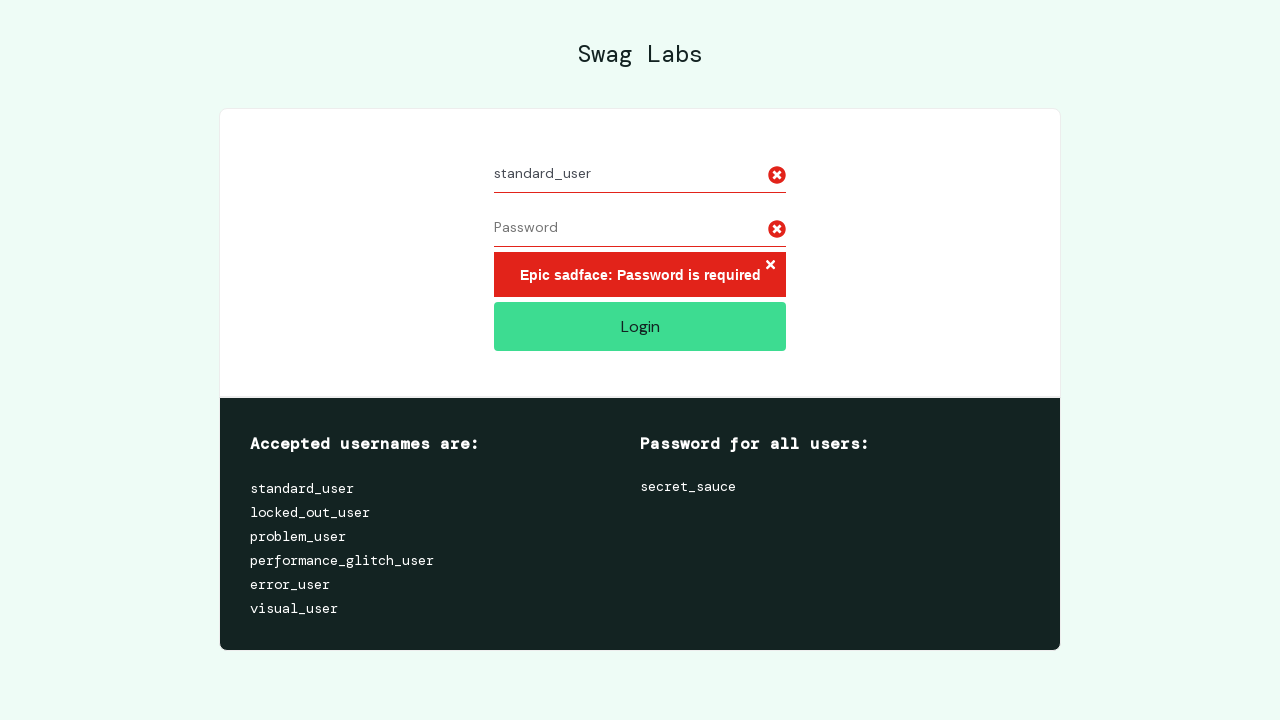

Error message appeared on page
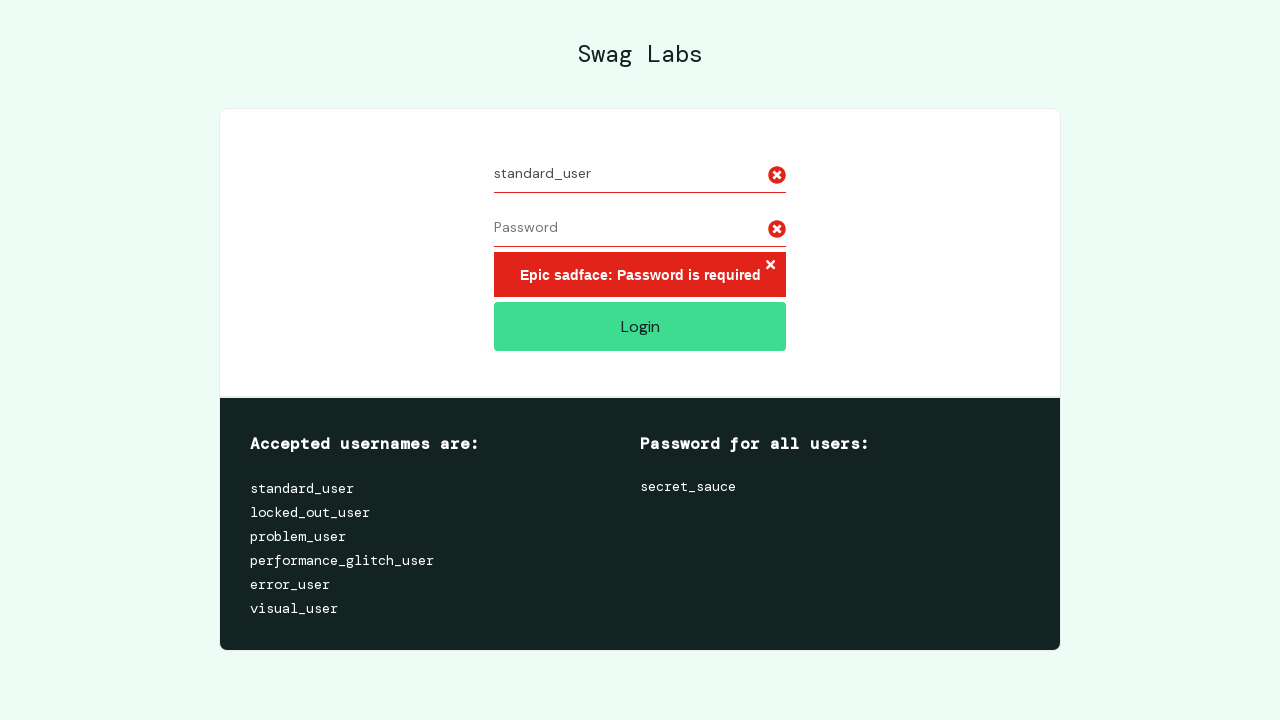

Located error message element
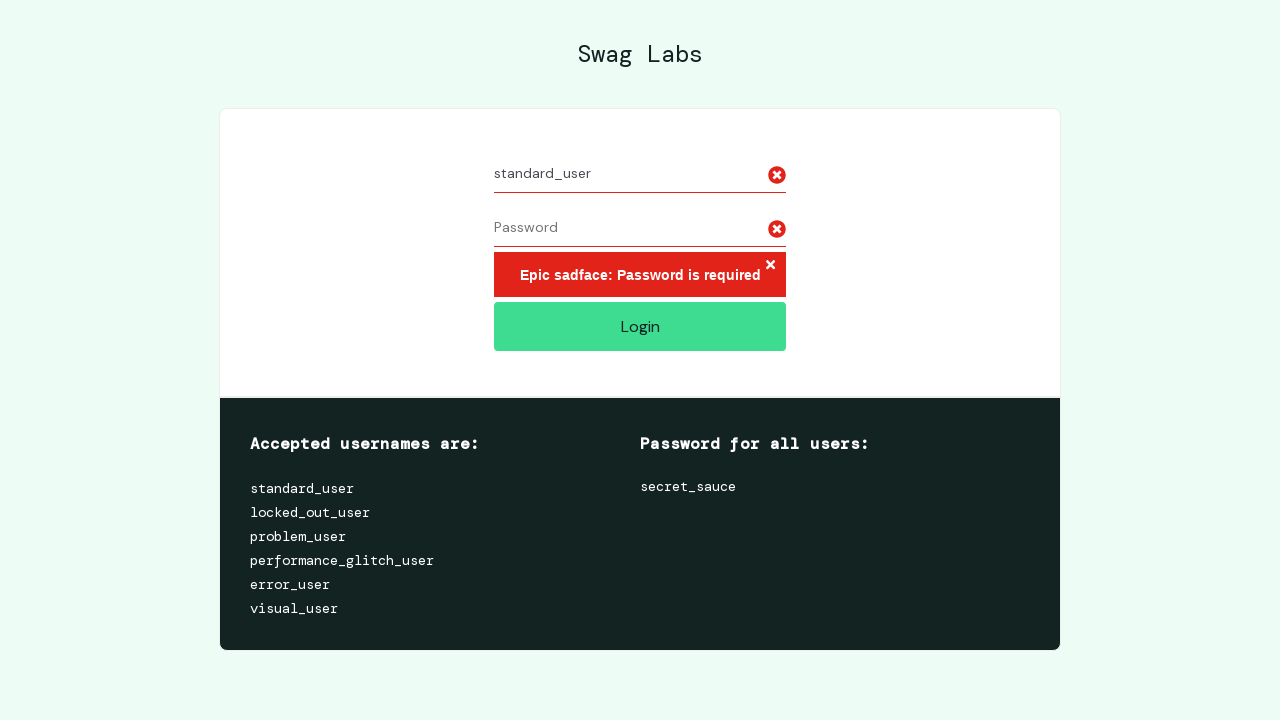

Verified error message displays 'Epic sadface: Password is required'
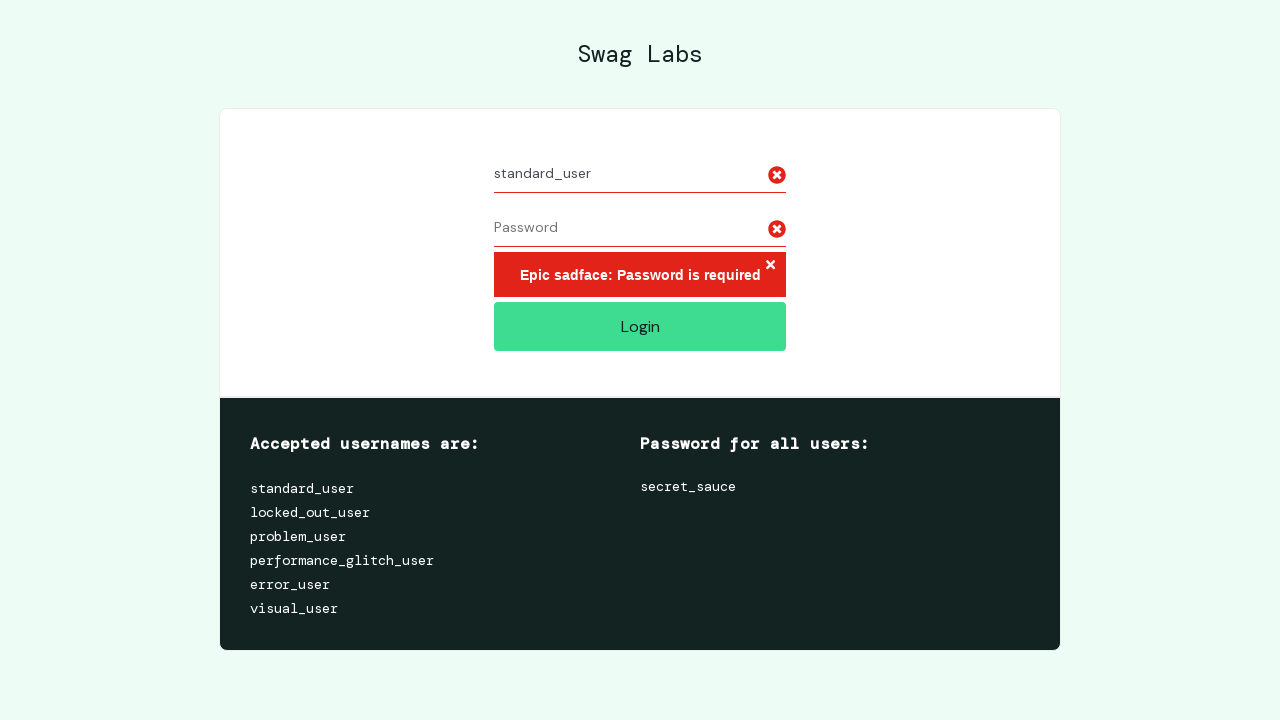

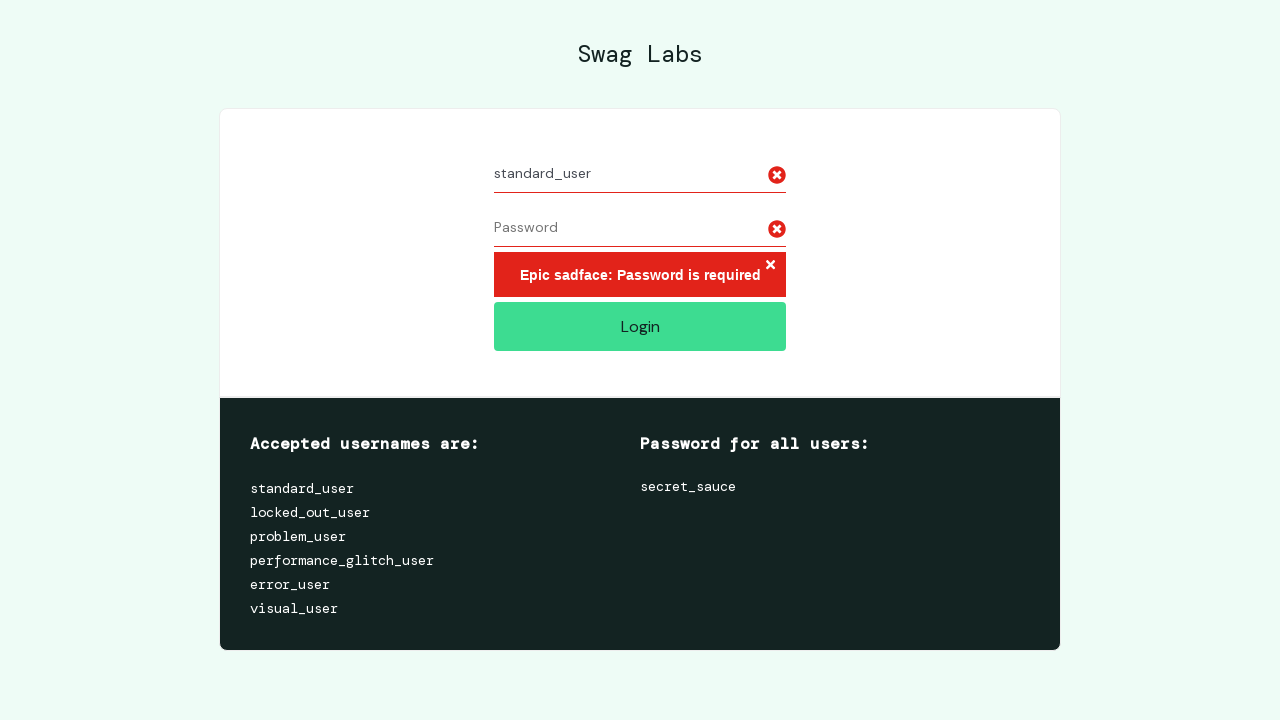